Tests window handle functionality by clicking a link that opens a new window, switching between windows, and verifying page titles on both windows.

Starting URL: https://the-internet.herokuapp.com/windows

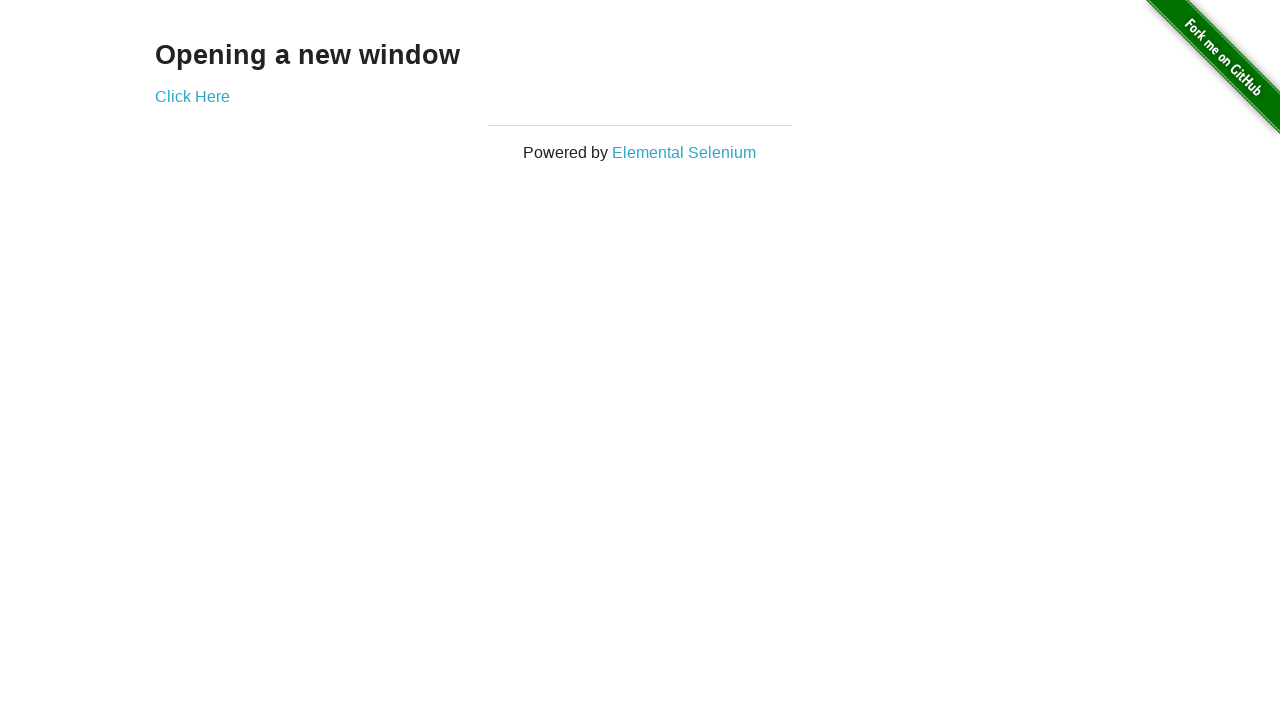

Located heading element on page
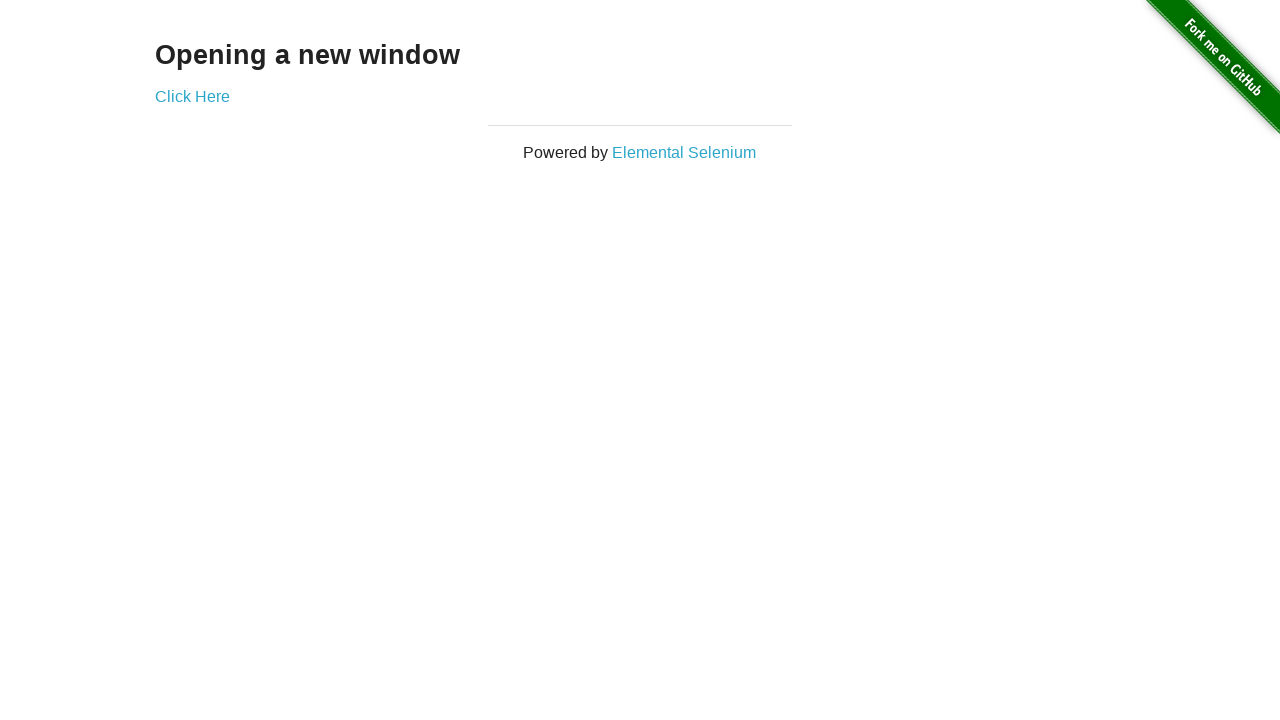

Verified heading text is 'Opening a new window'
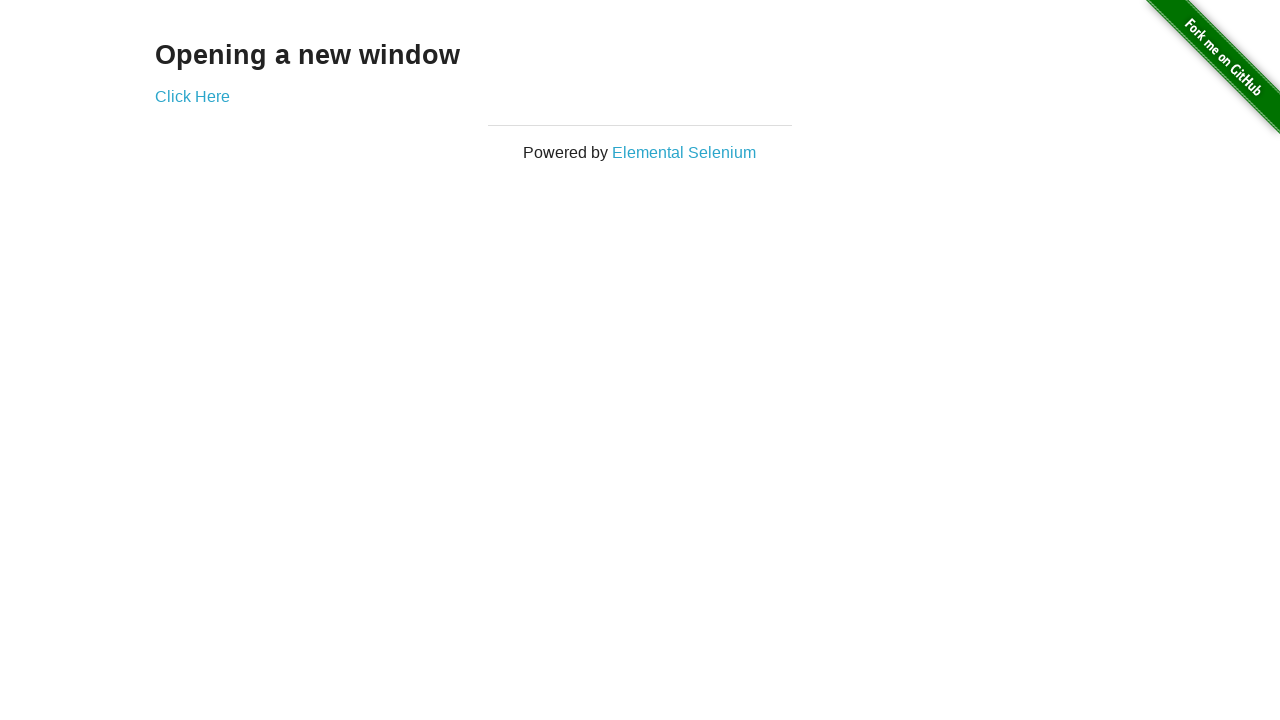

Verified first page title is 'The Internet'
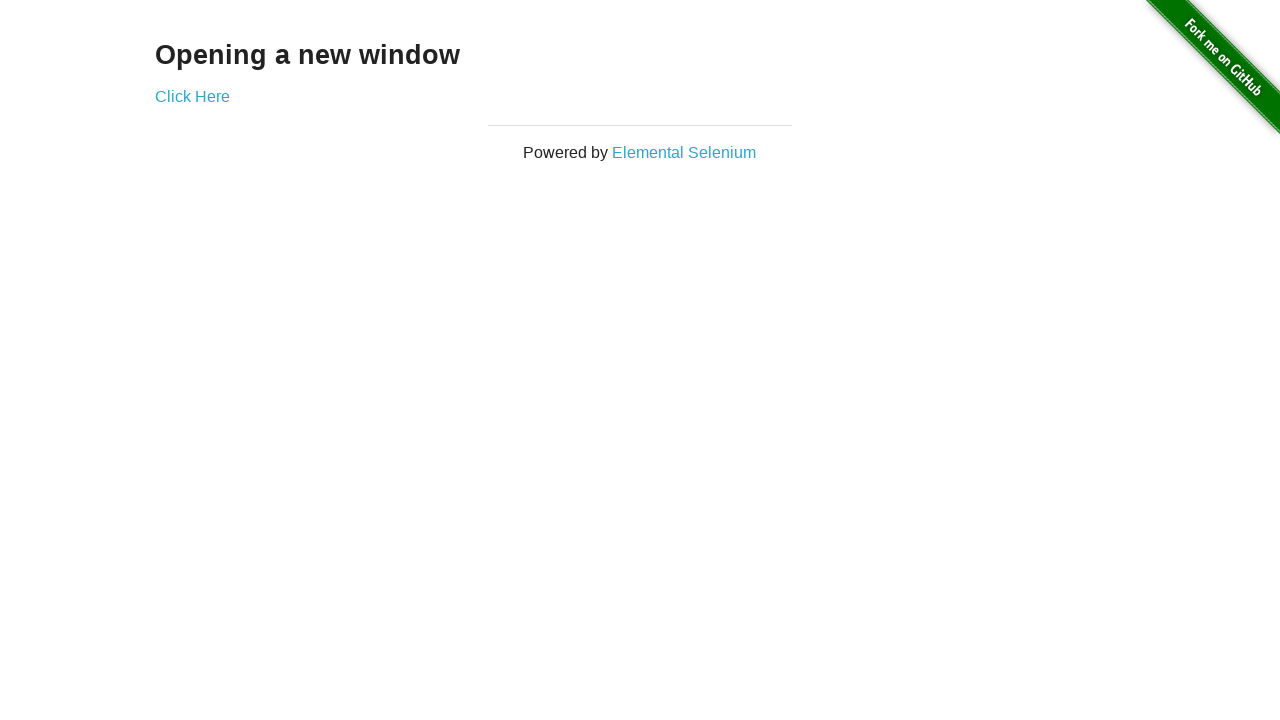

Clicked 'Click Here' link to open new window at (192, 96) on text=Click Here
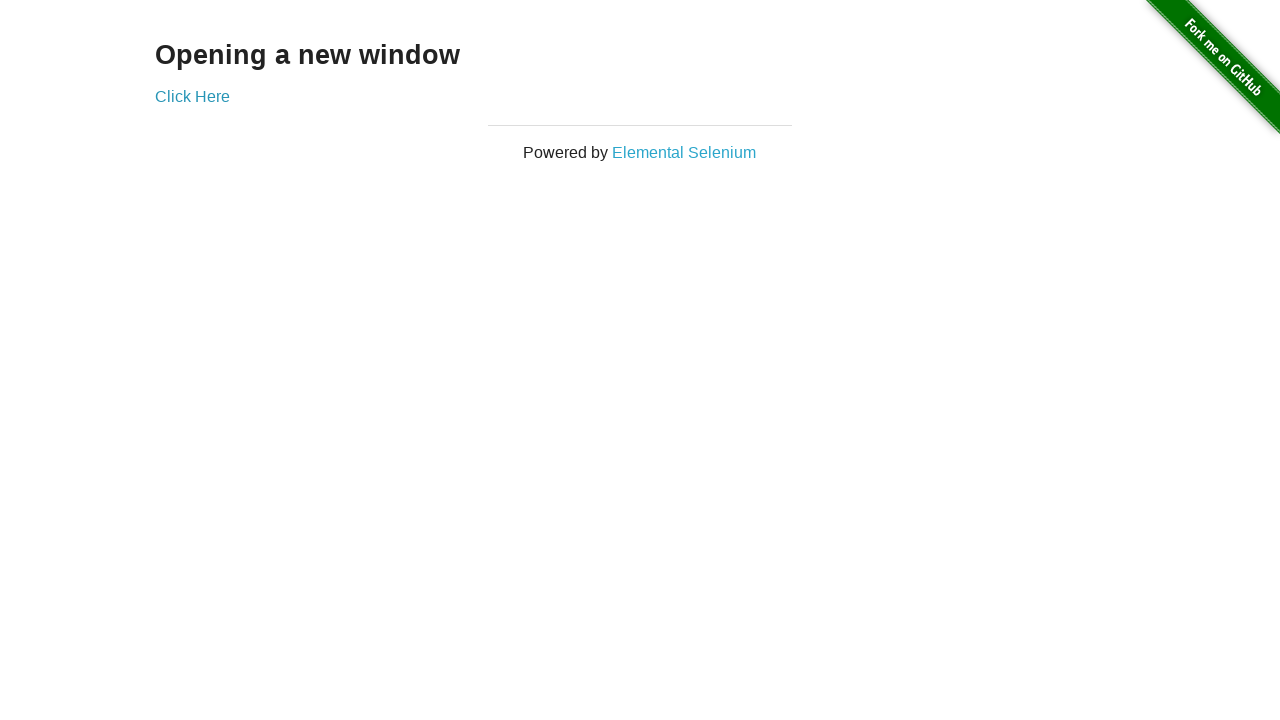

Retrieved new page object from context
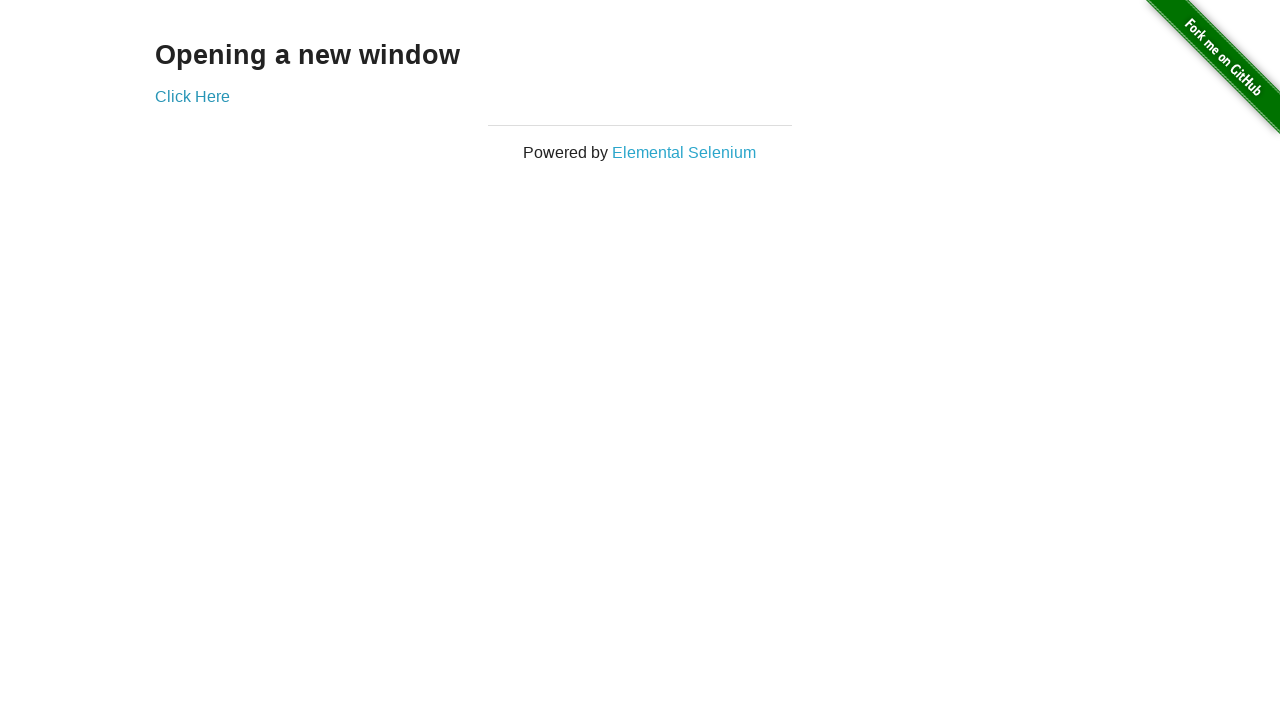

Waited for new page to load
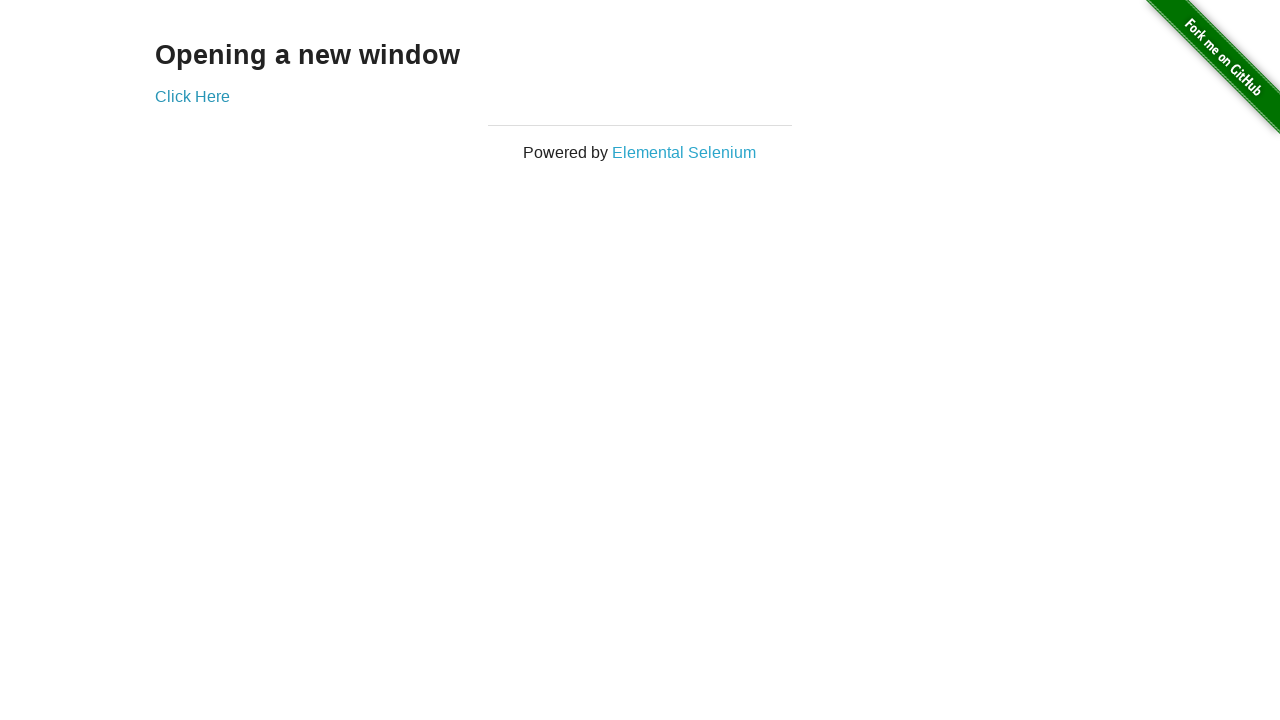

Verified new window title is 'New Window'
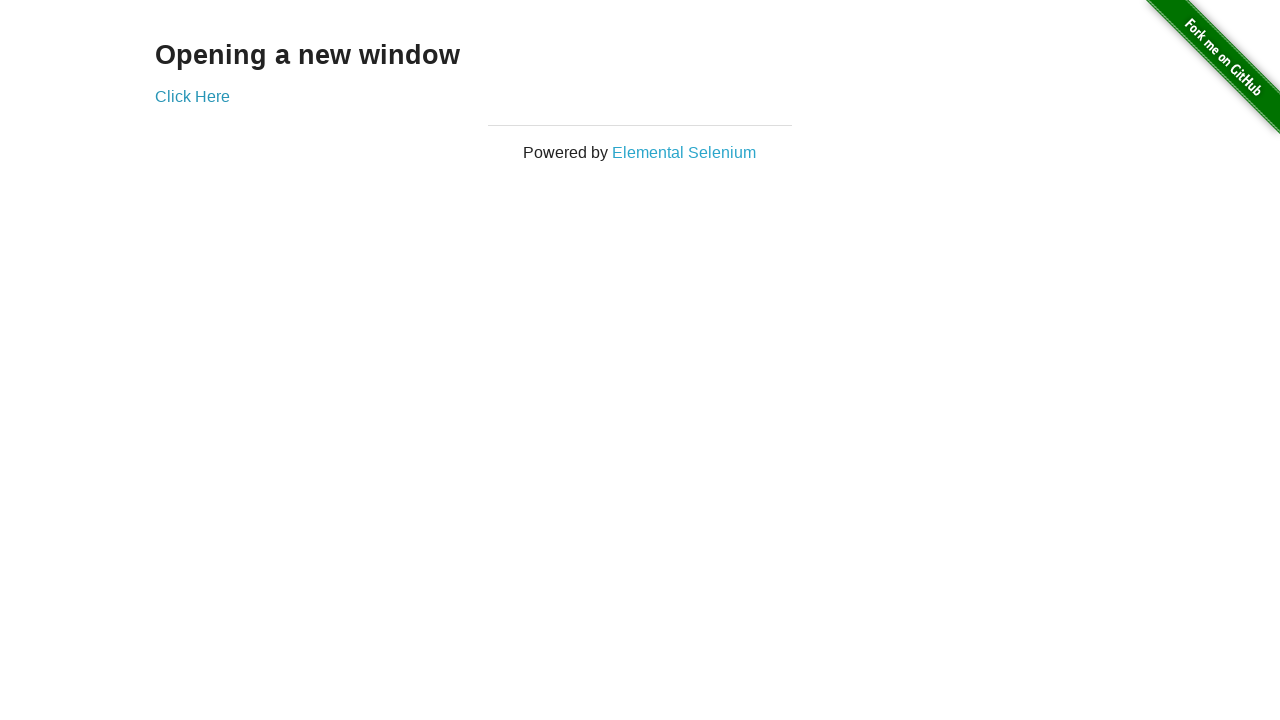

Switched focus back to first page
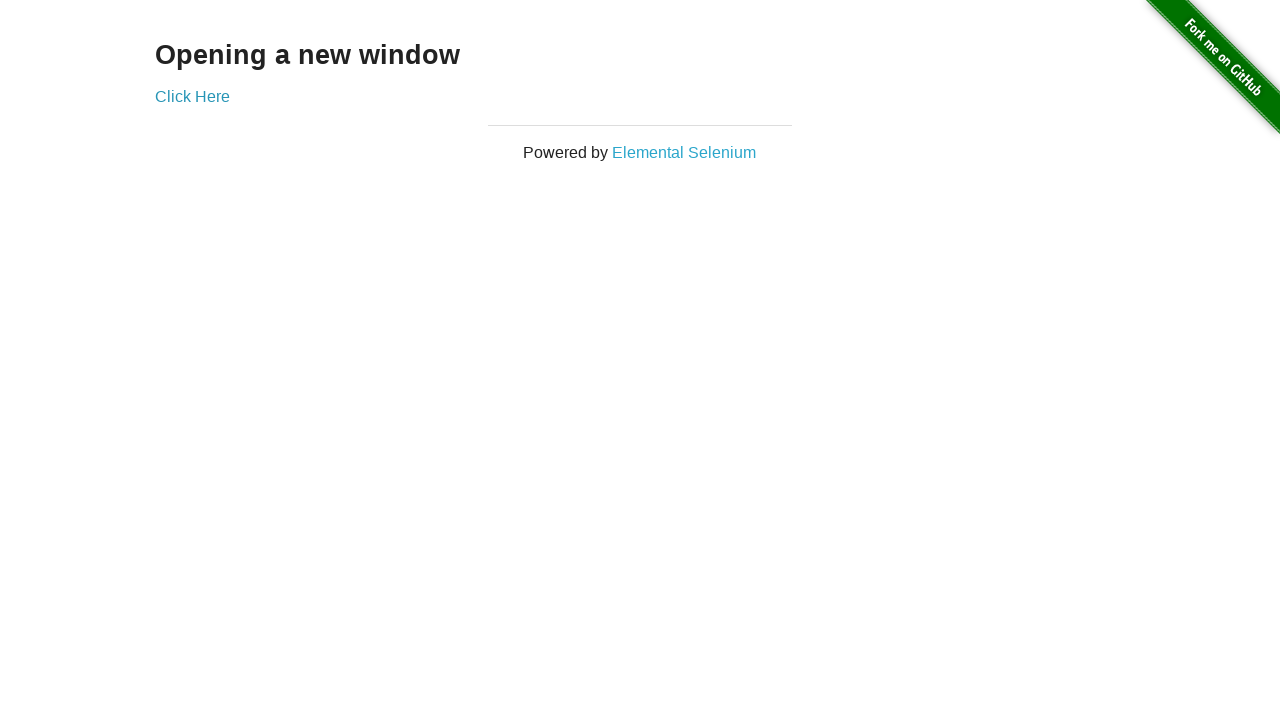

Verified first page title is still 'The Internet'
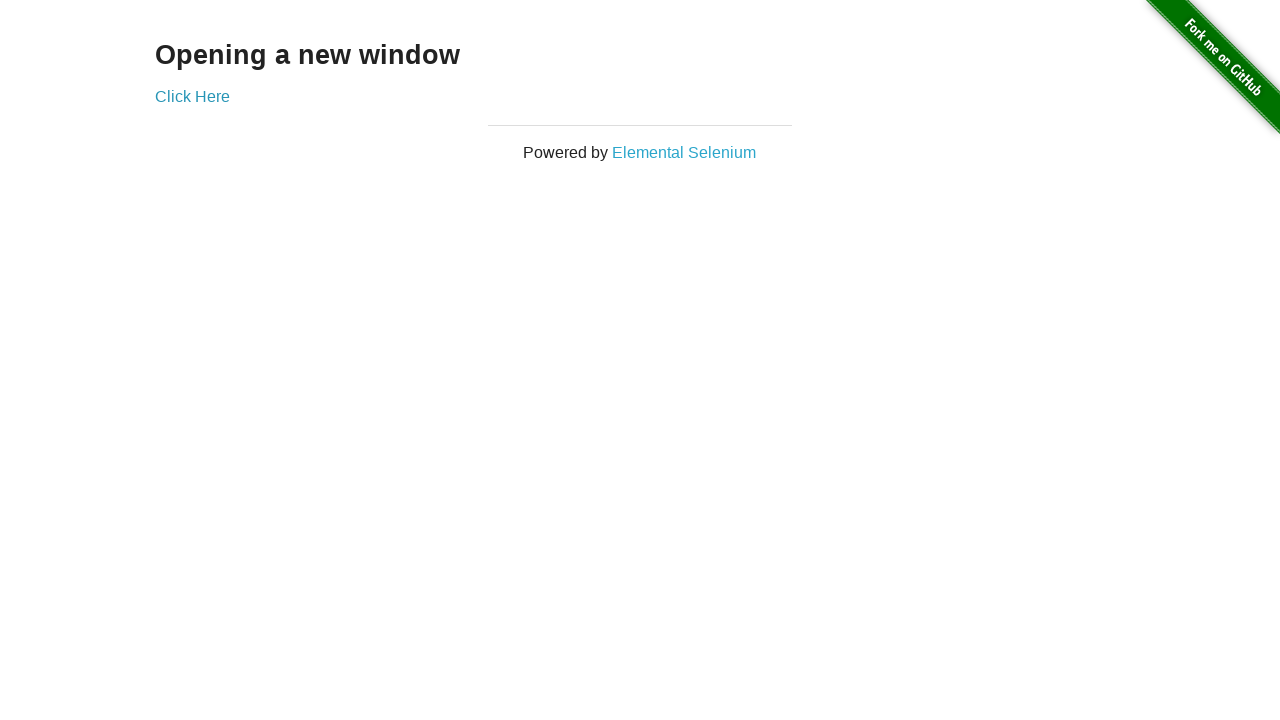

Switched focus to new page
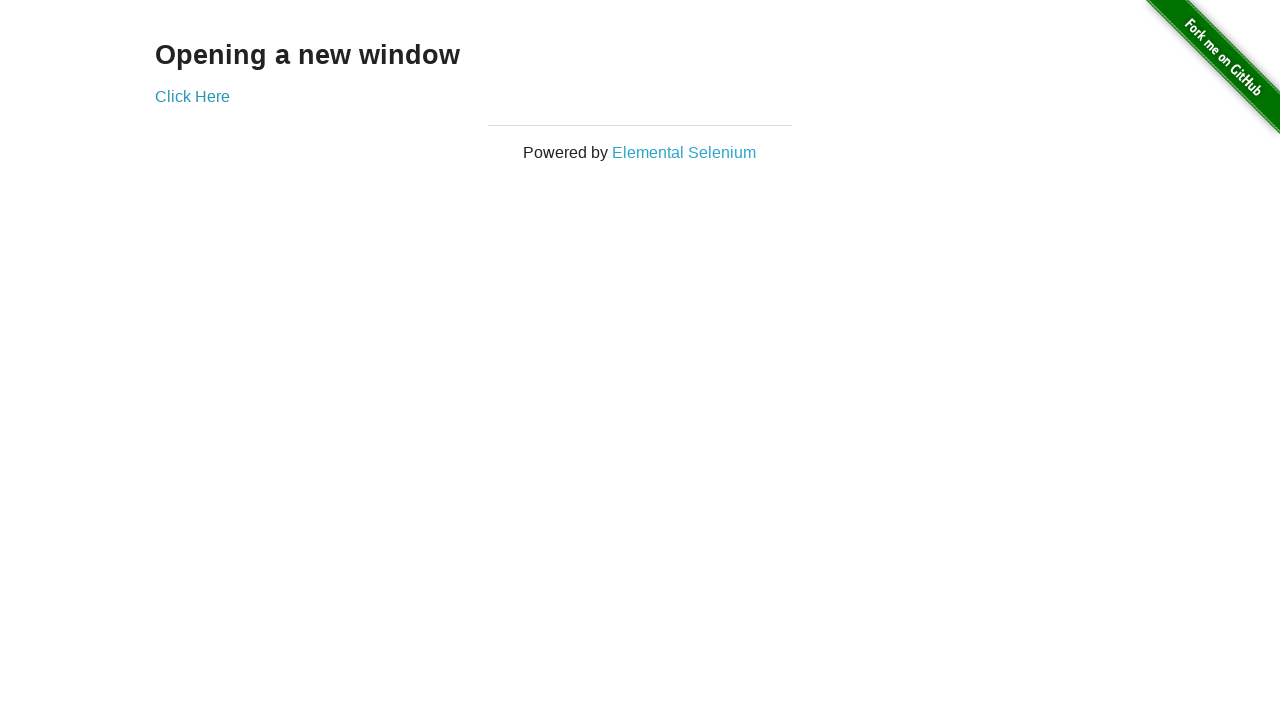

Switched focus back to first page again
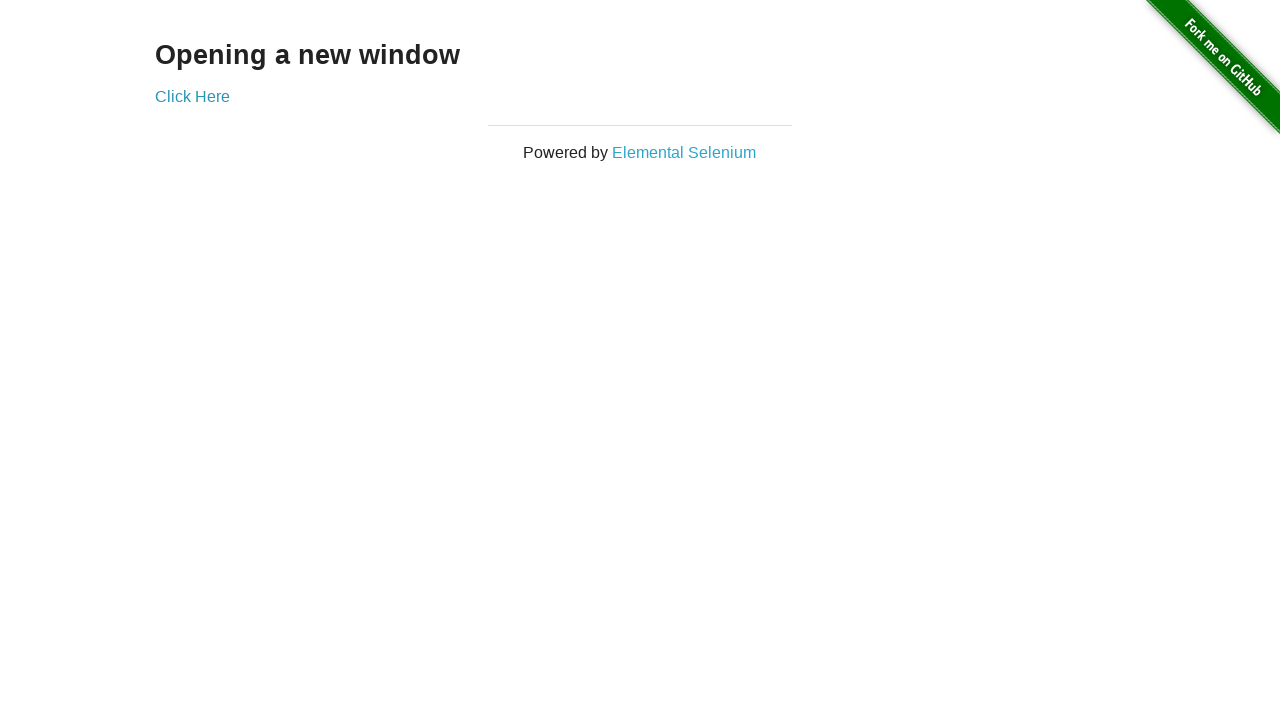

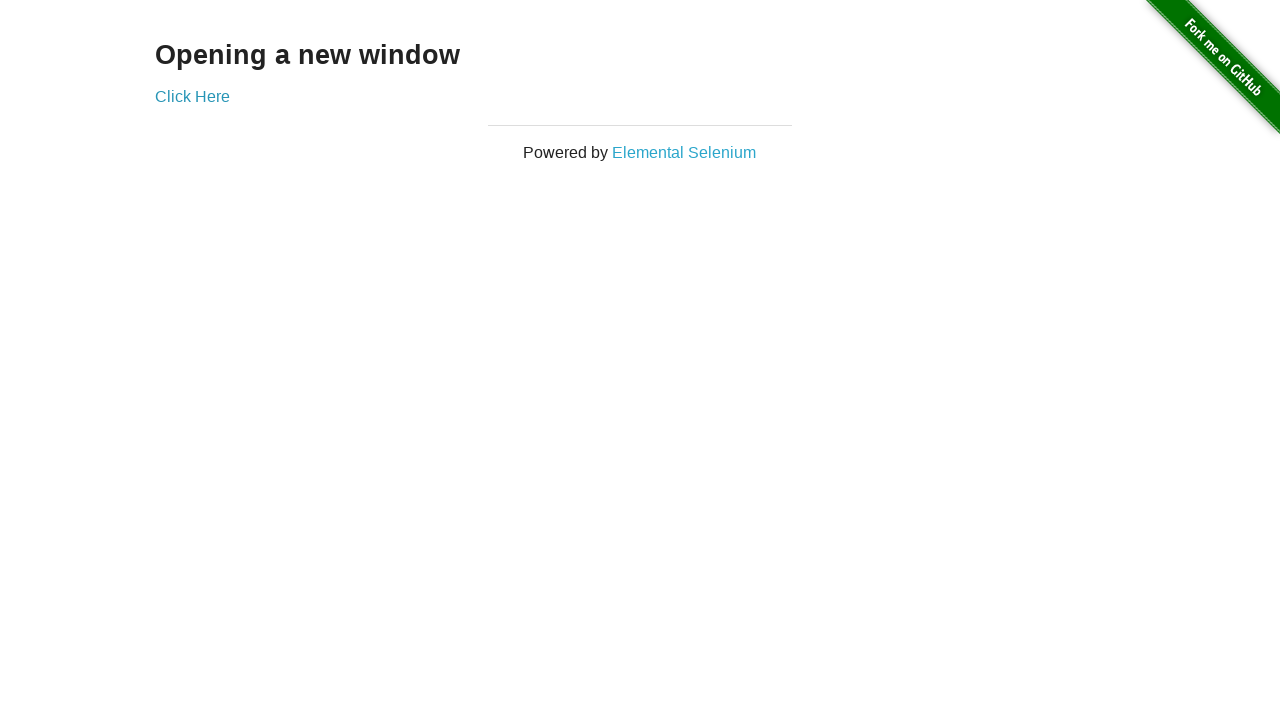